Tests double click functionality by scrolling to and double-clicking a button

Starting URL: http://omayo.blogspot.com

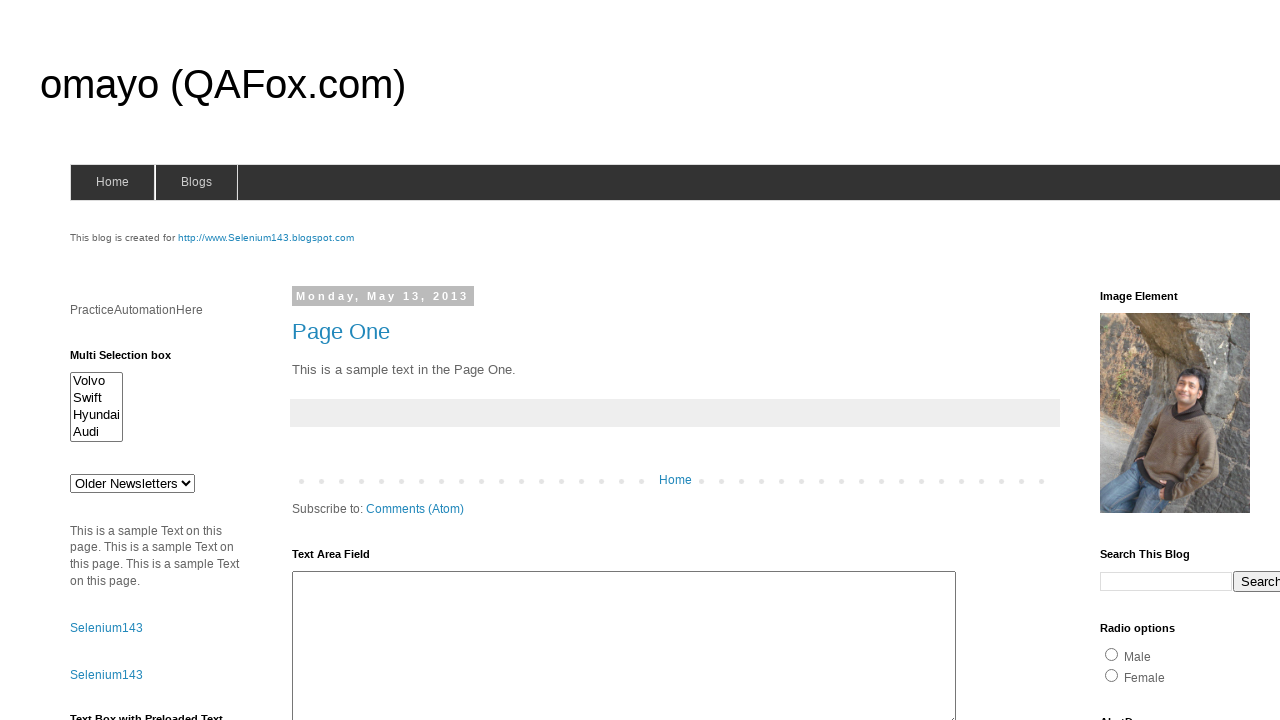

Scrolled to button with ID 'myBtn'
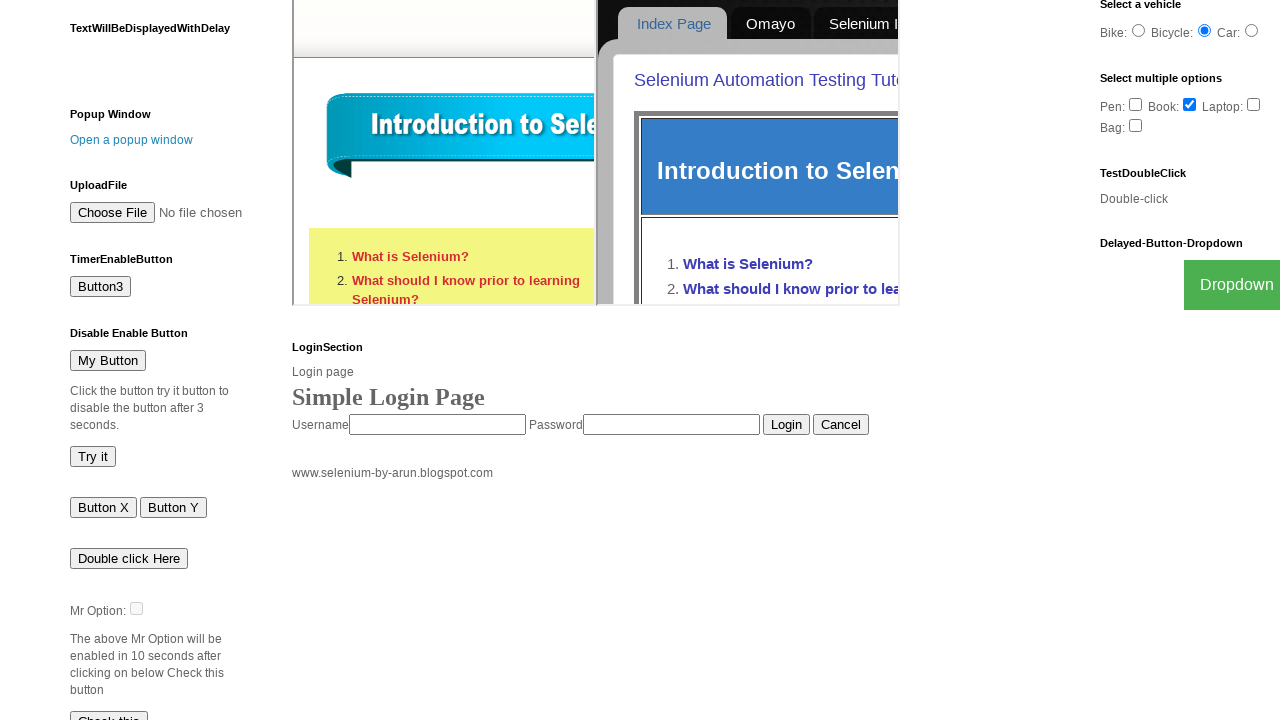

Double-clicked the 'Double click Here' button at (129, 558) on xpath=//button[contains(text(),'Double click Here')]
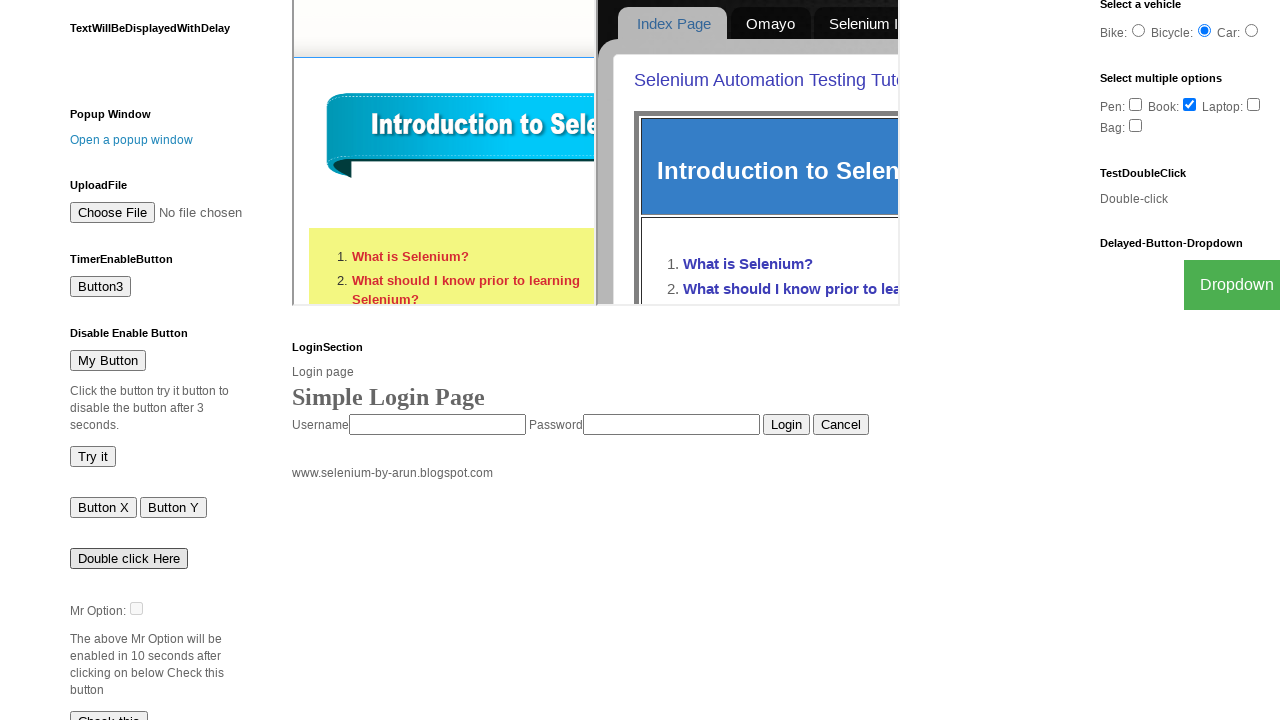

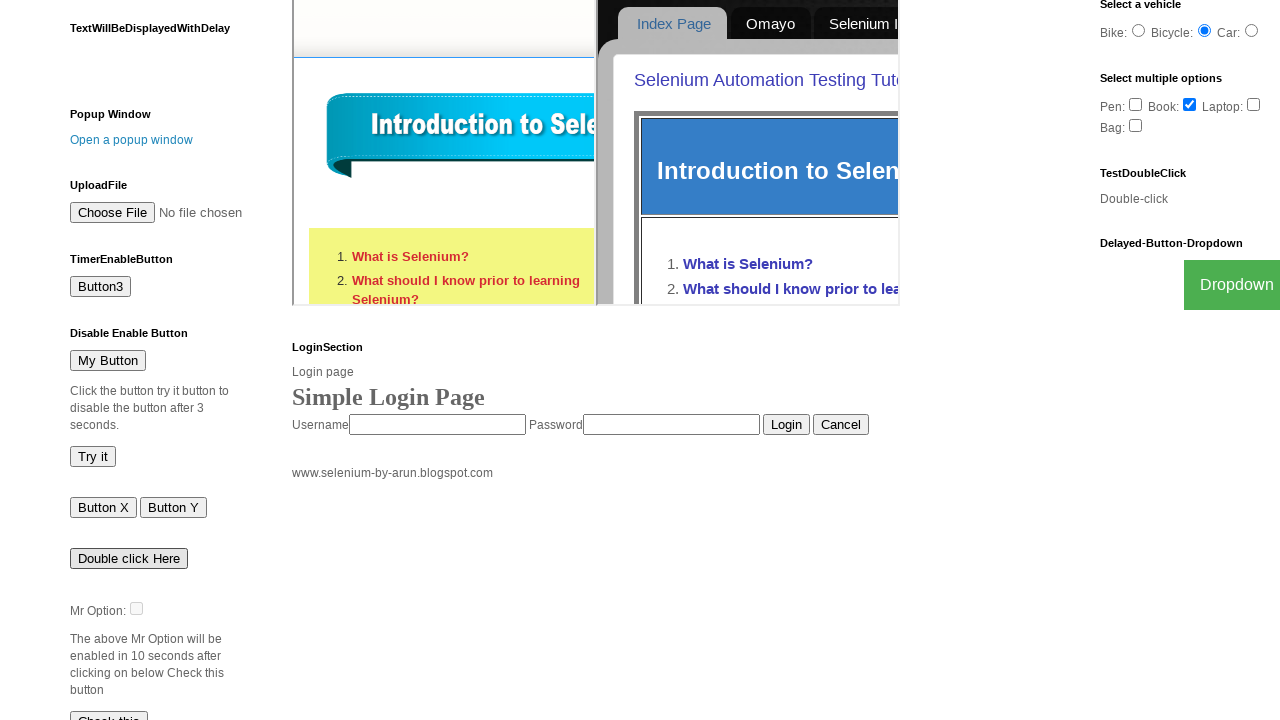